Tests unchecking checkboxes by clicking each checkbox if it is currently selected, ensuring both end up unchecked

Starting URL: https://the-internet.herokuapp.com/checkboxes

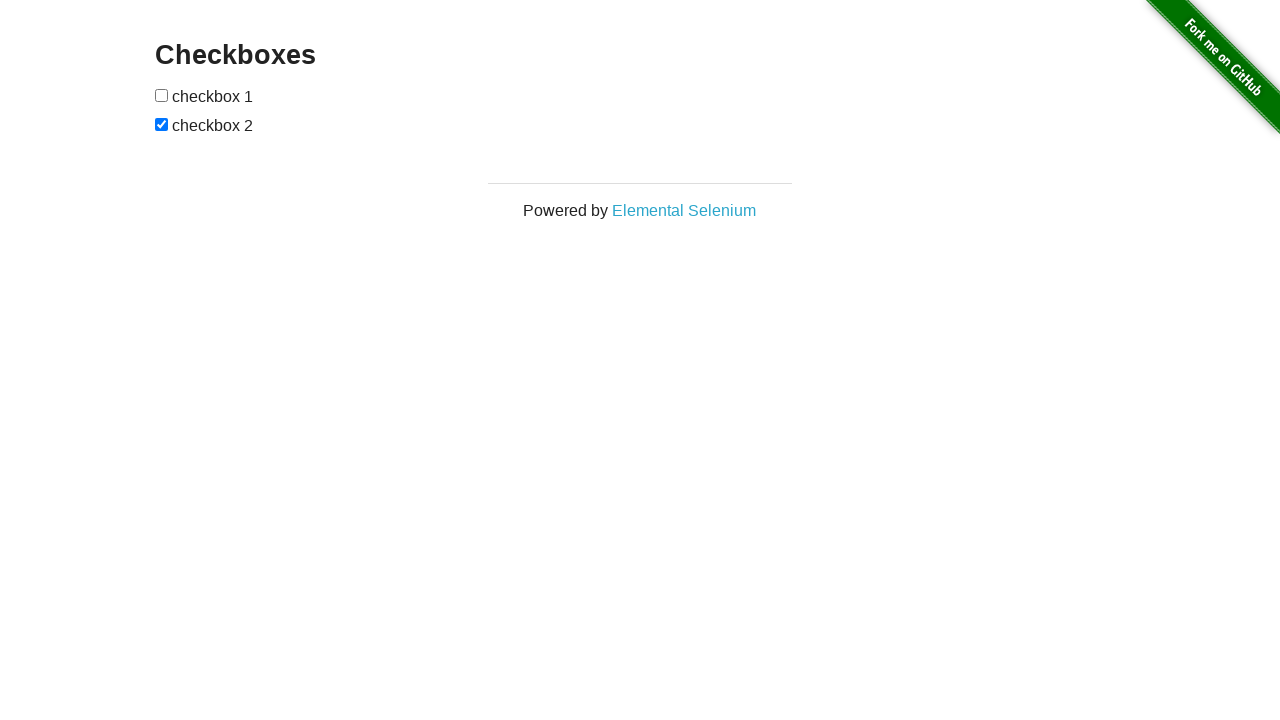

Navigated to checkboxes page
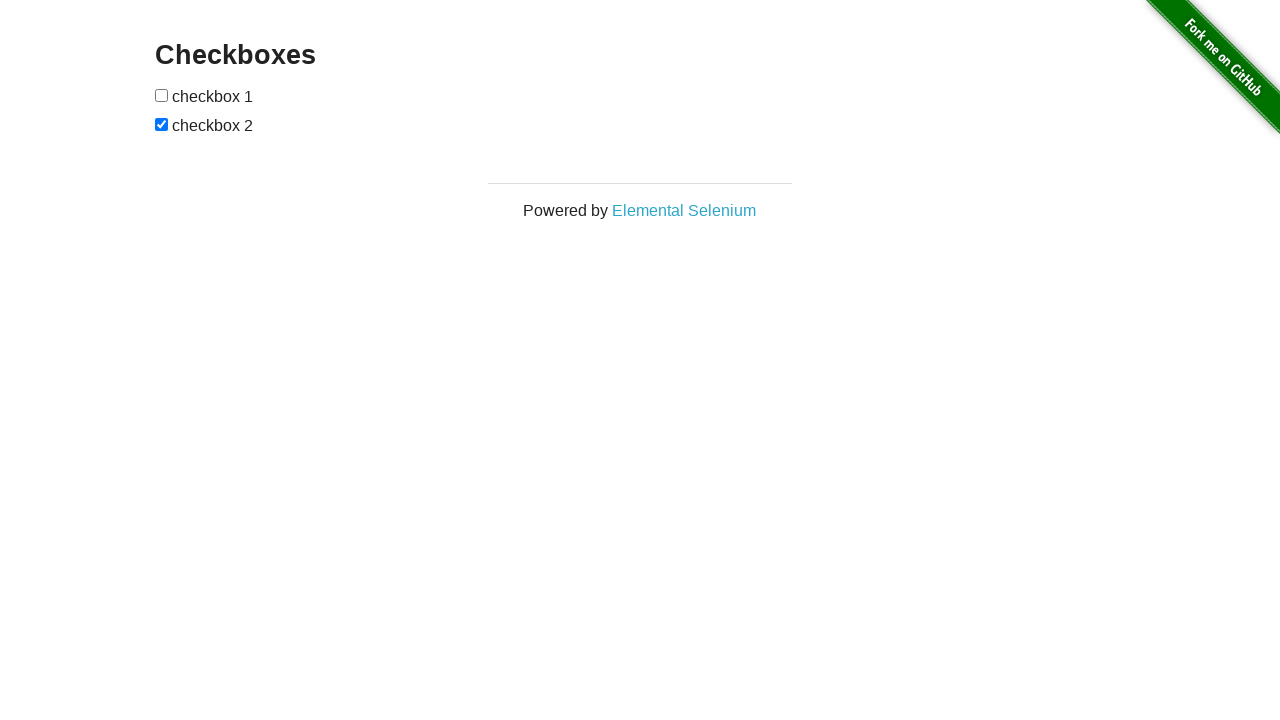

Located first checkbox element
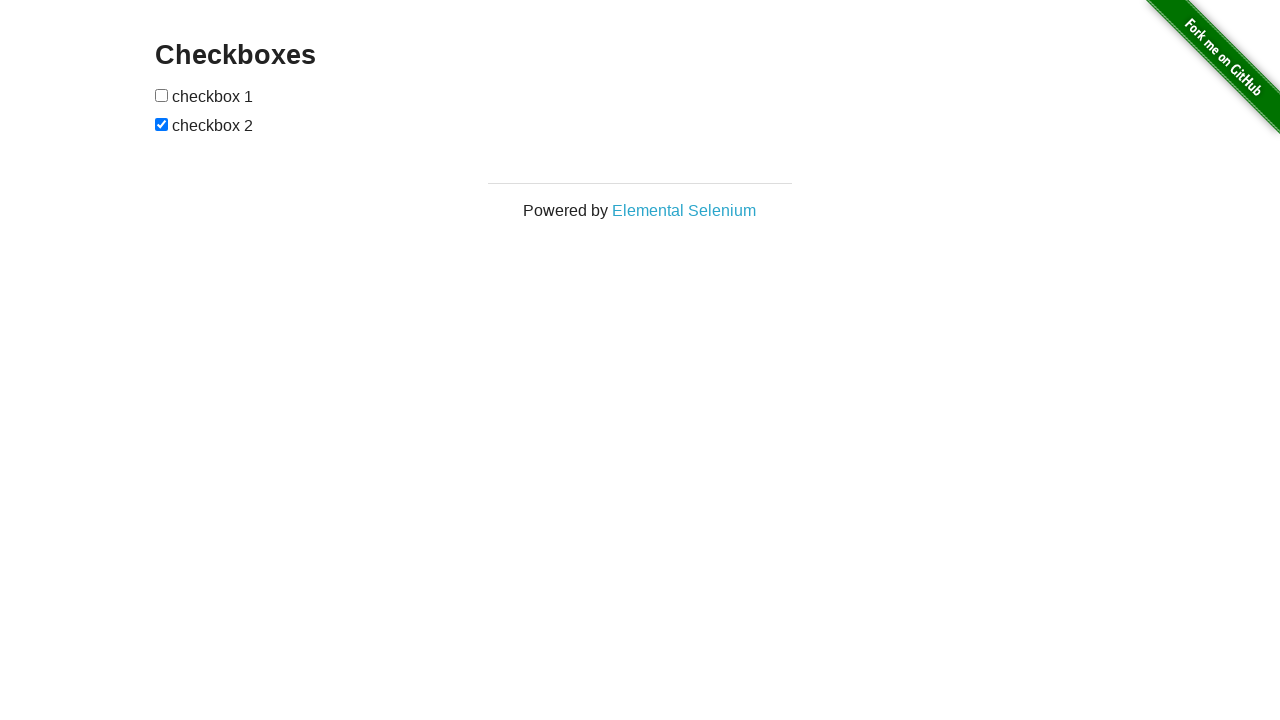

First checkbox is already unchecked
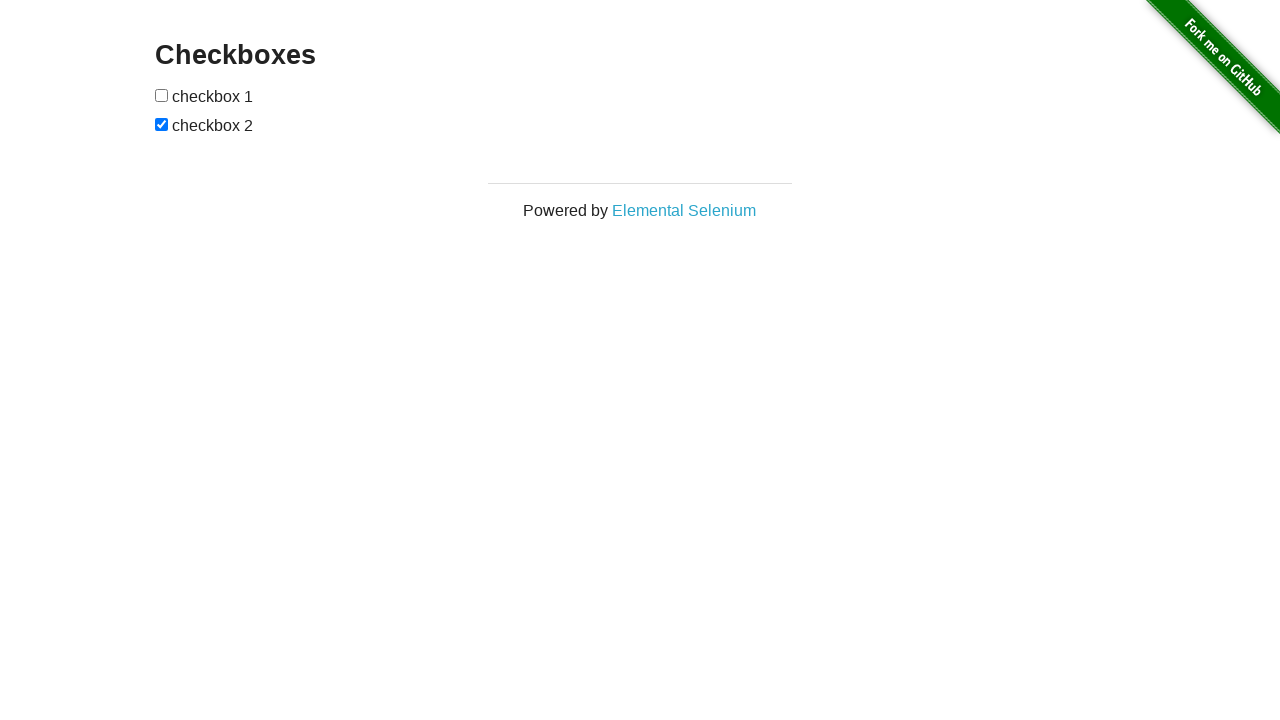

Located second checkbox element
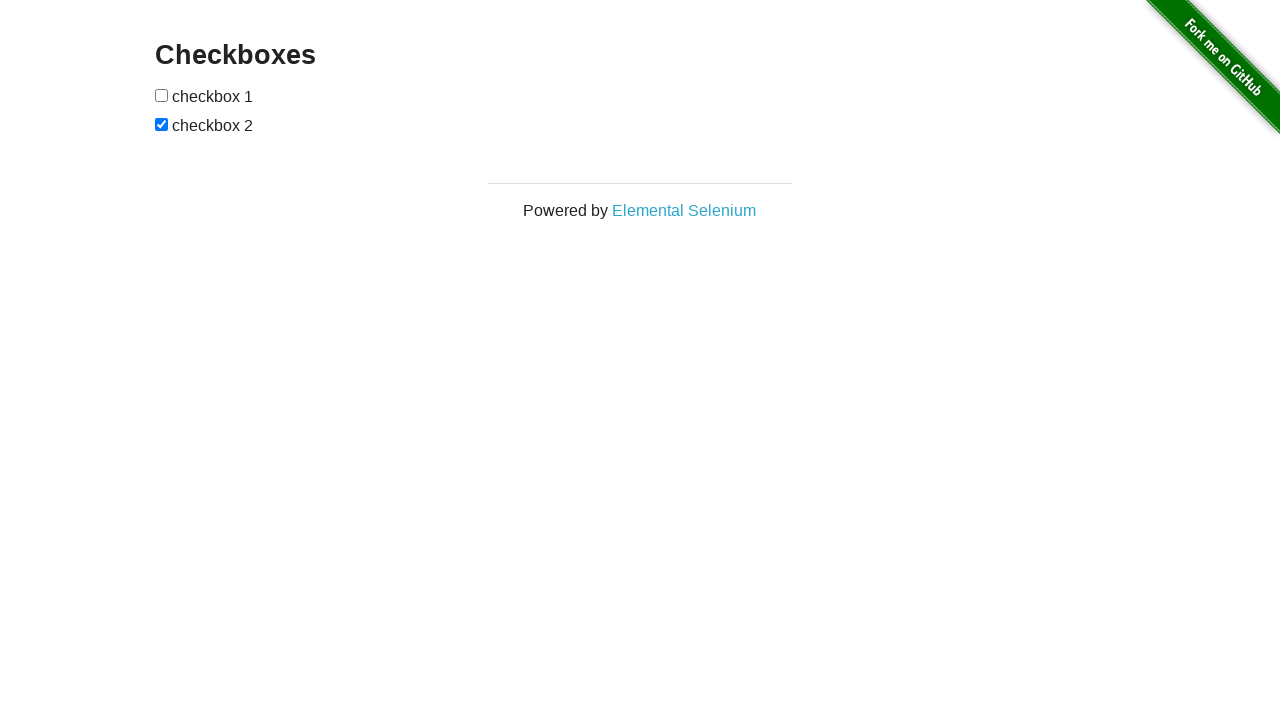

Second checkbox is checked, proceeding to uncheck
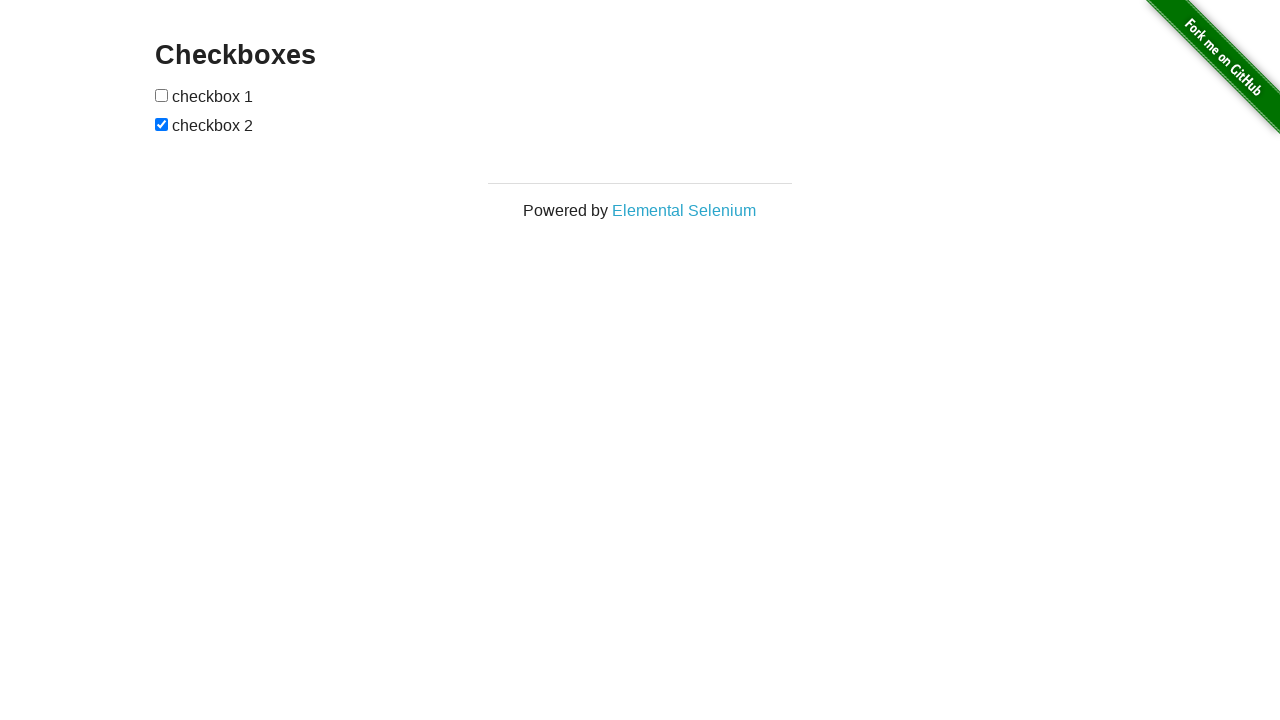

Clicked second checkbox to uncheck it at (162, 124) on xpath=//*[@id='checkboxes']/input[2]
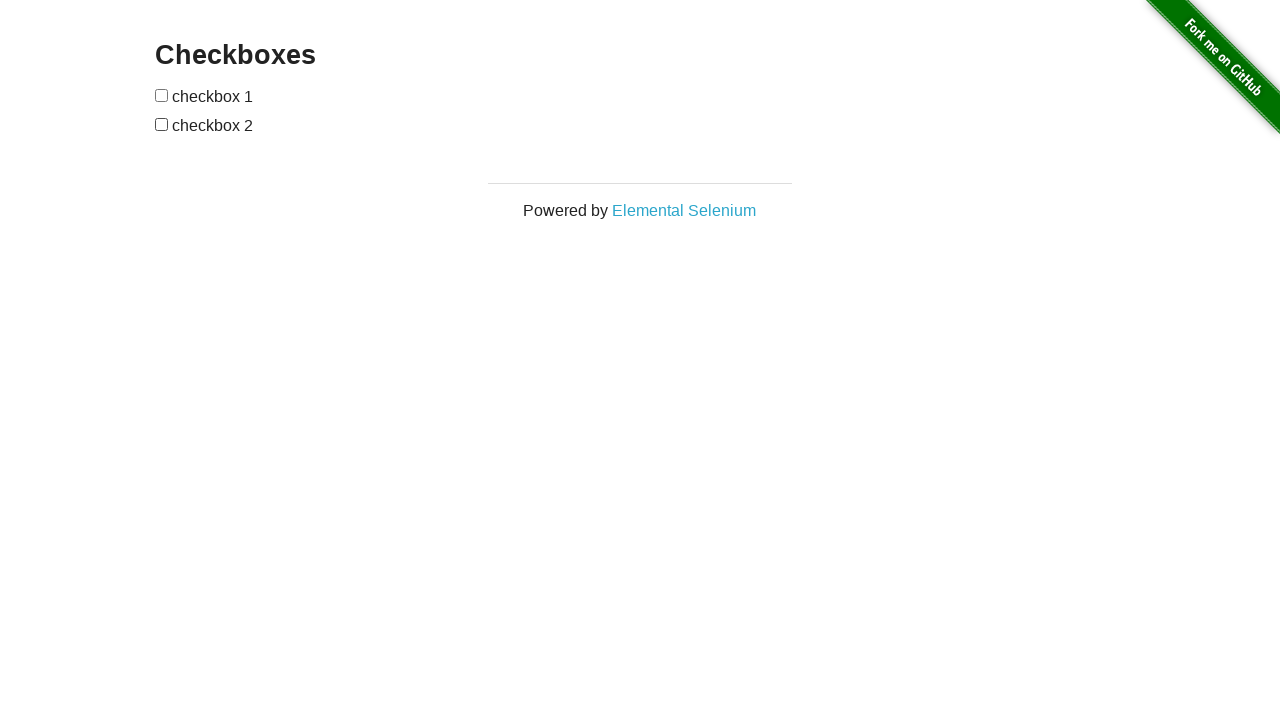

Verified both checkboxes are unchecked
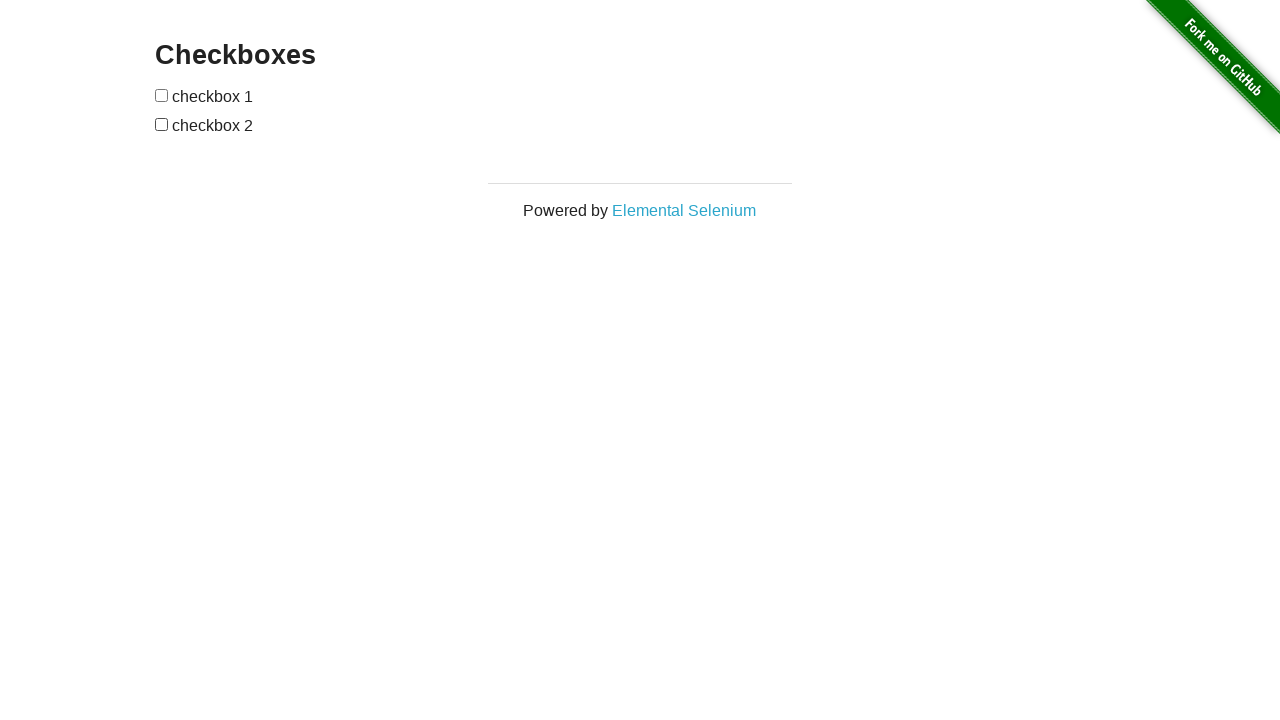

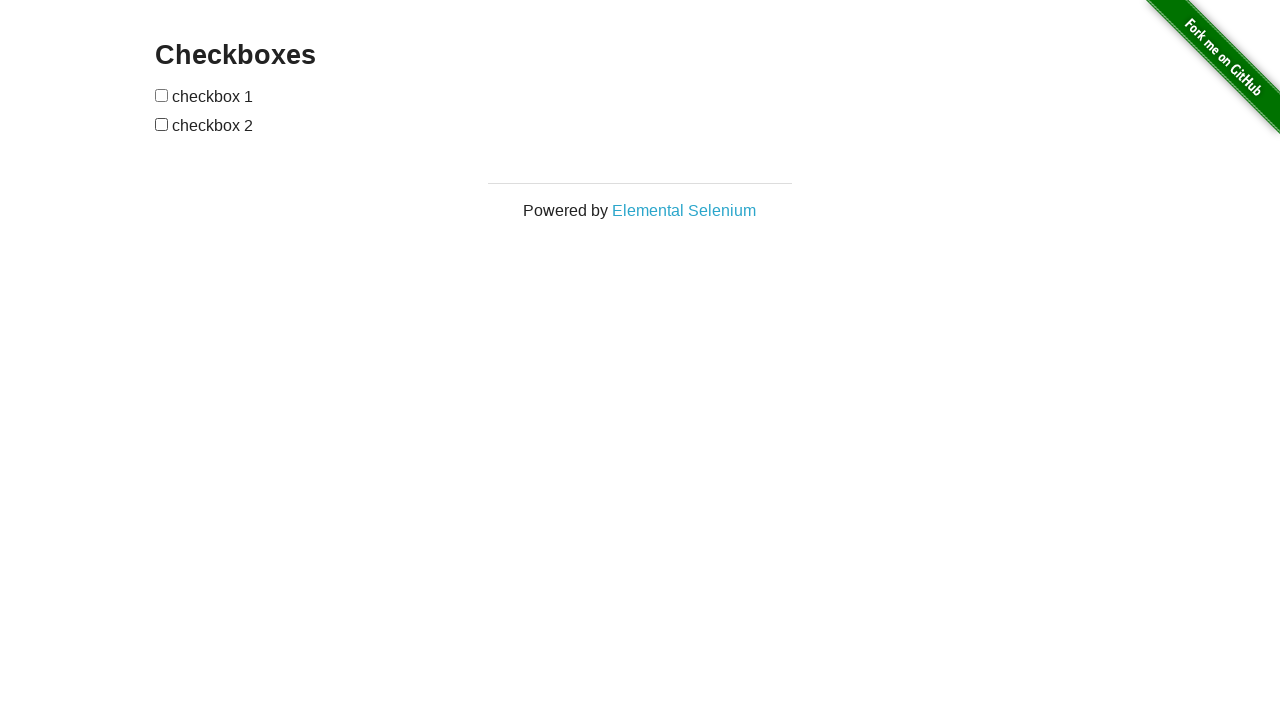